Checks if the main page of moigektar.ru loads by verifying visibility of a heading containing "Описание проекта"

Starting URL: https://moigektar.ru/

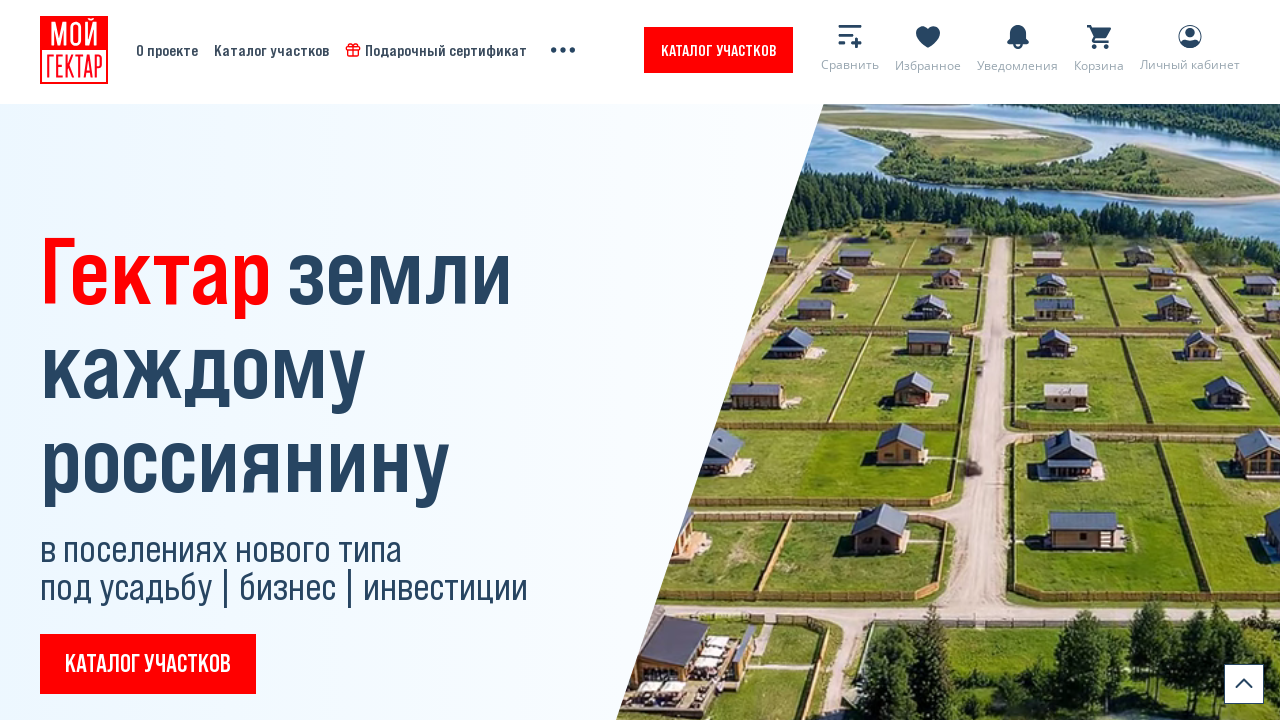

Waited for and verified visibility of 'Описание проекта' heading on moigektar.ru main page
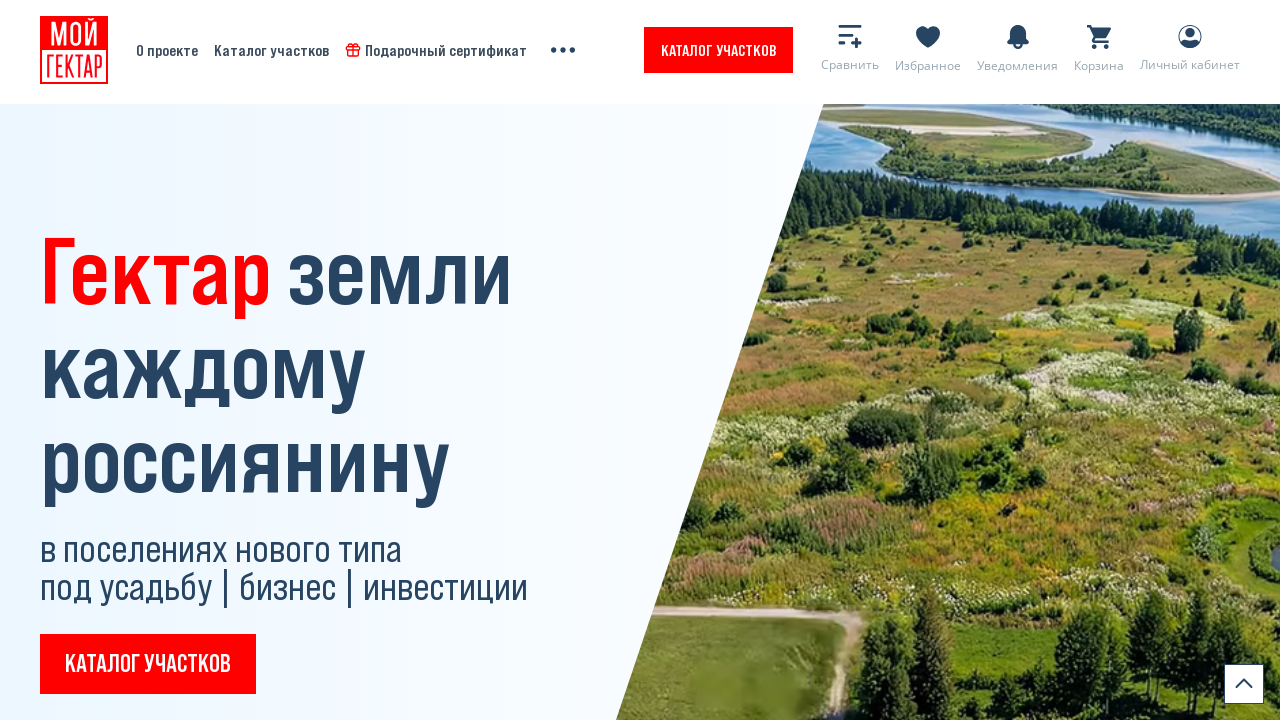

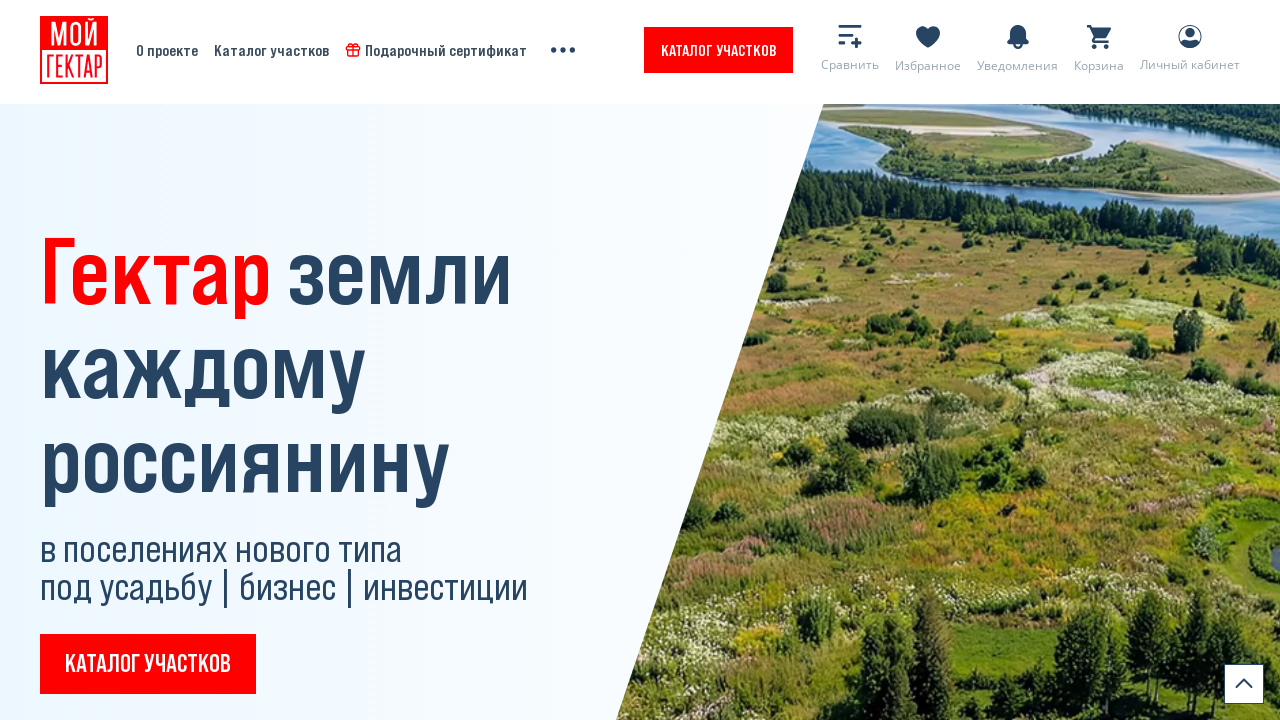